Navigates to need88.com and refreshes the page to verify basic page loading and refresh functionality.

Starting URL: http://need88.com

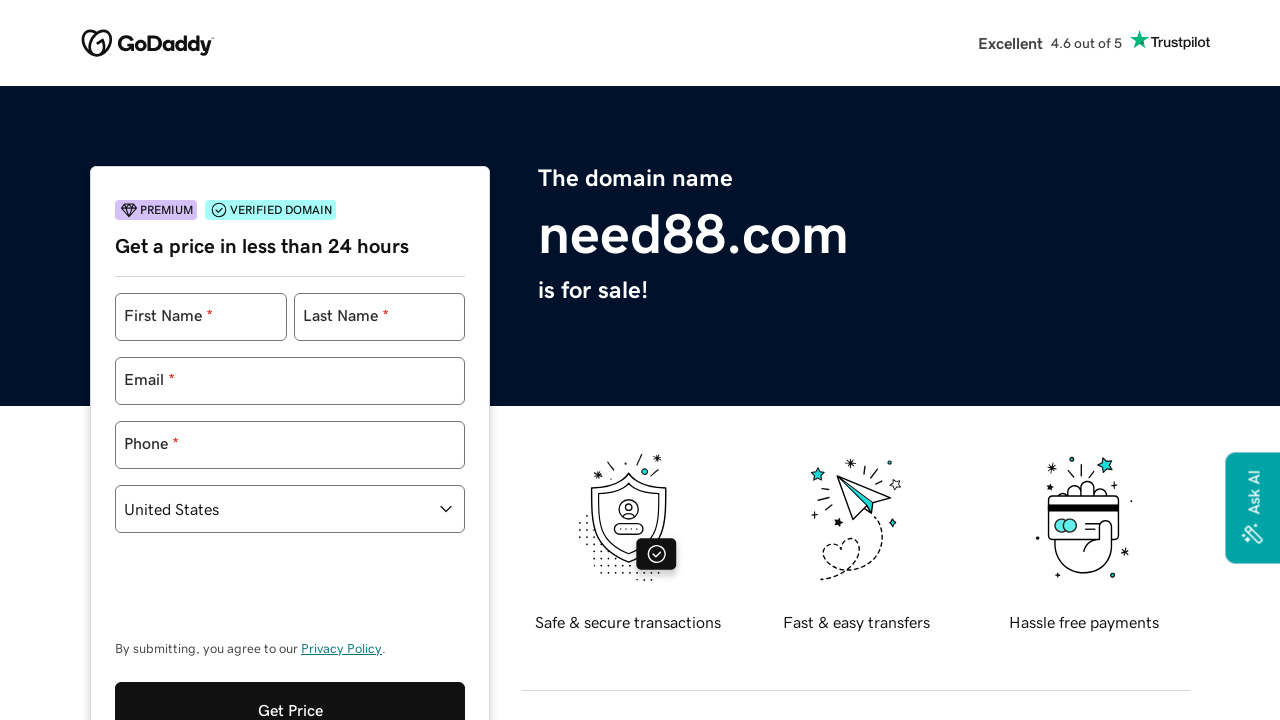

Navigated to http://need88.com
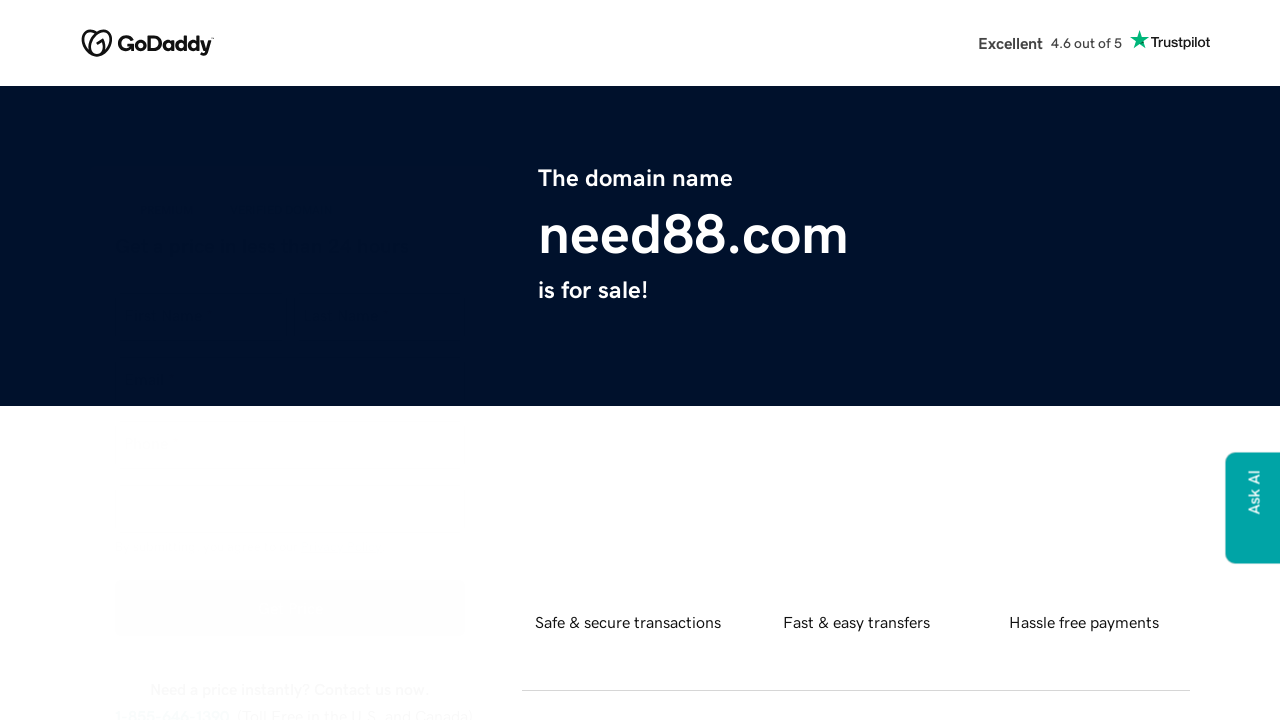

Refreshed the page to verify basic page loading and refresh functionality
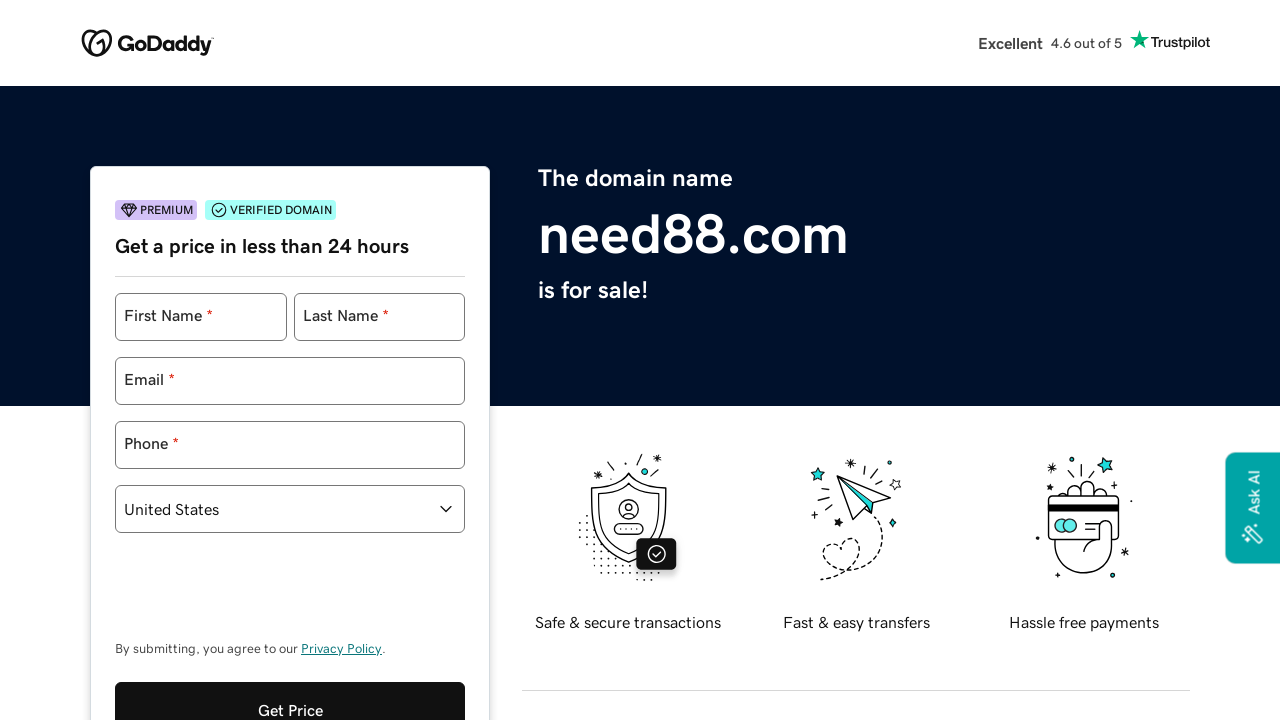

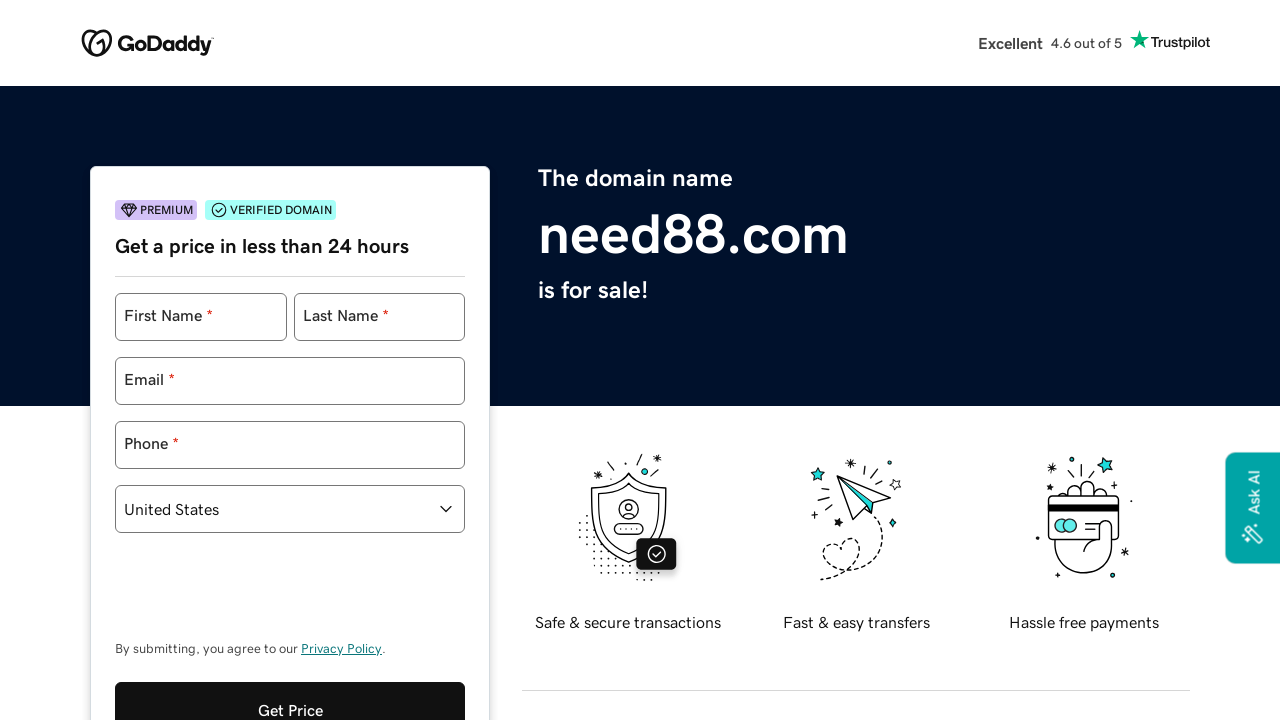